Tests password generator with "2/0" (division by zero expression) for both fields

Starting URL: http://angel.net/~nic/passwd.current.html

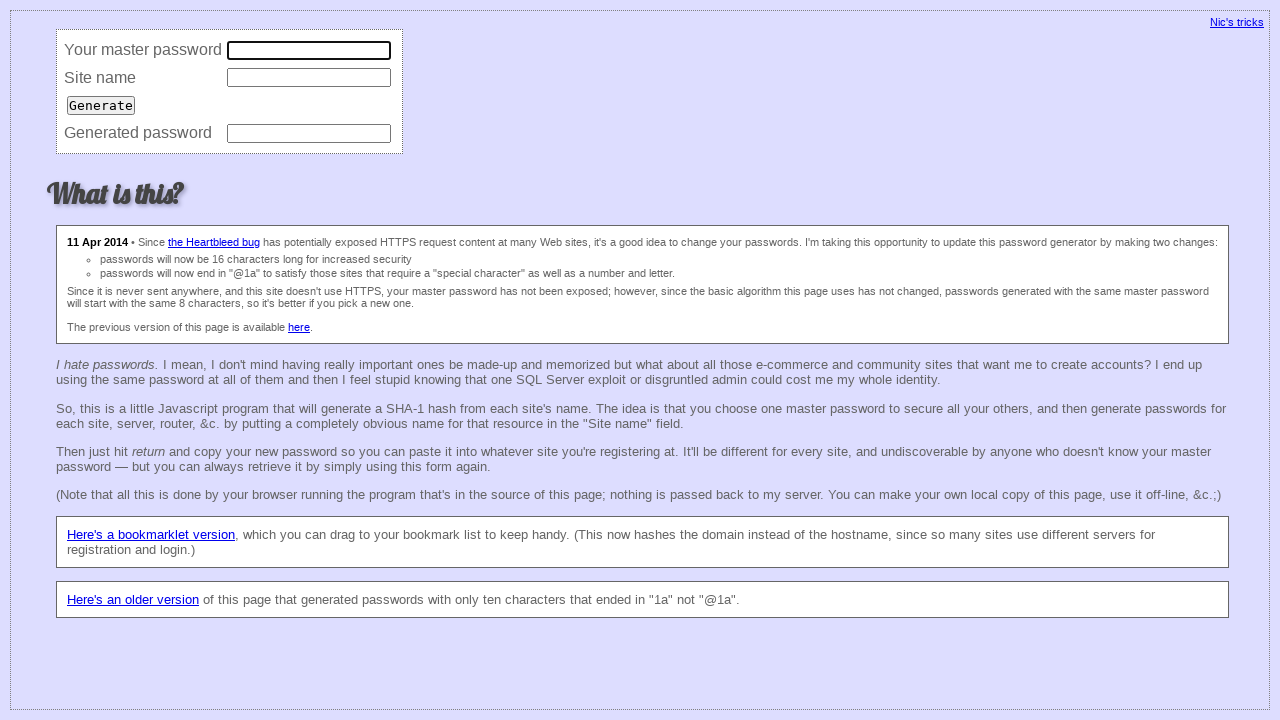

Filled master password field with '2/0' (division by zero expression) on input[name='master']
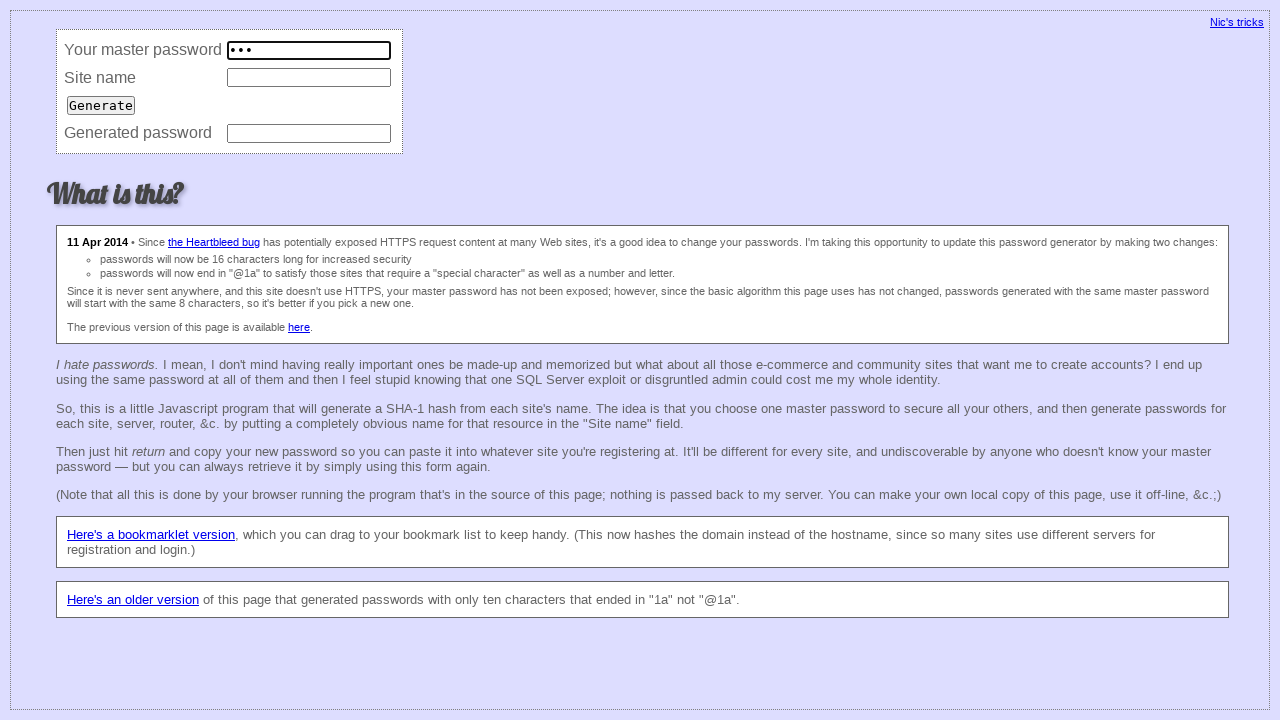

Filled site name field with '2/0' (division by zero expression) on input[name='site']
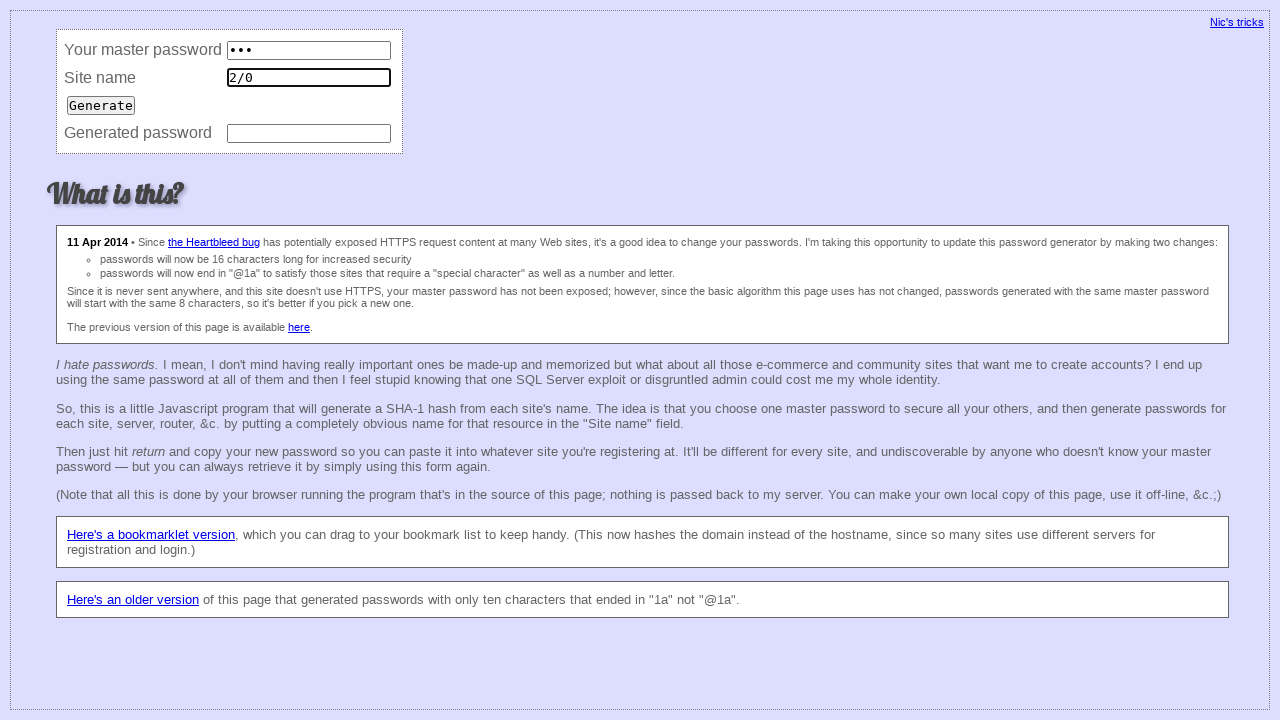

Clicked Generate button to create password at (101, 105) on input[value='Generate']
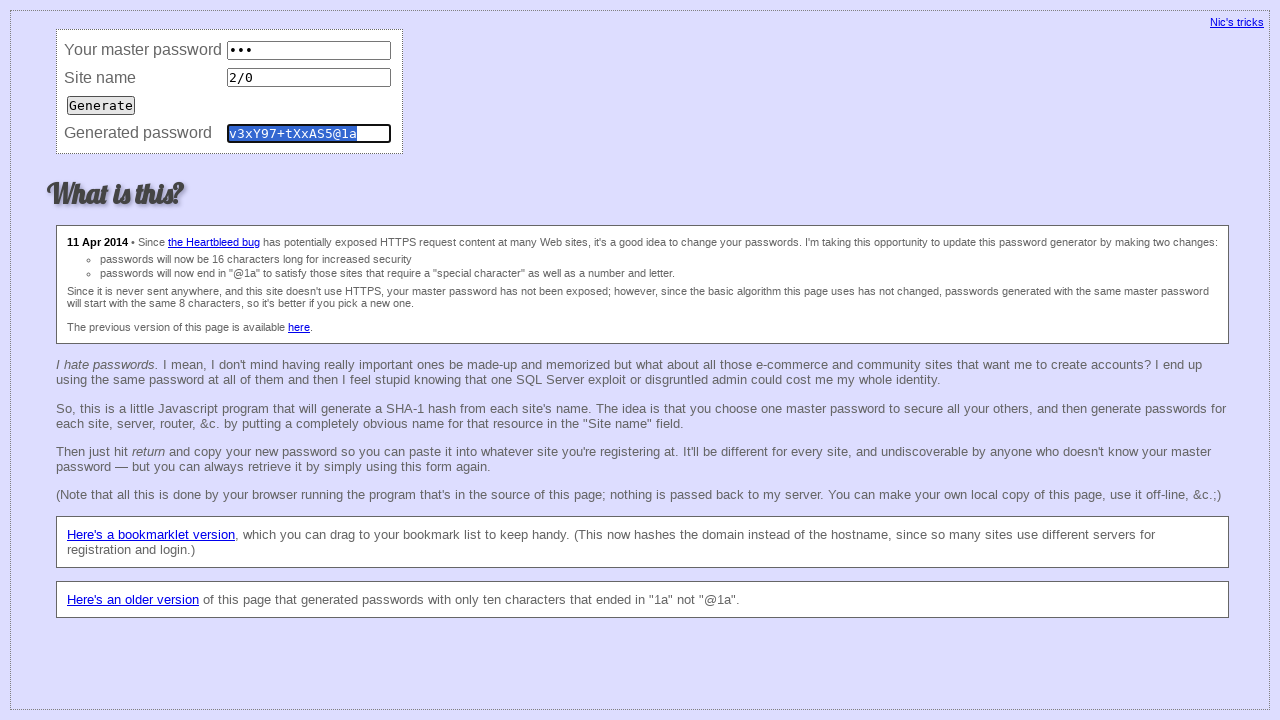

Password field populated with expected value 'v3xY97+tXxAS5@1a' despite division by zero inputs
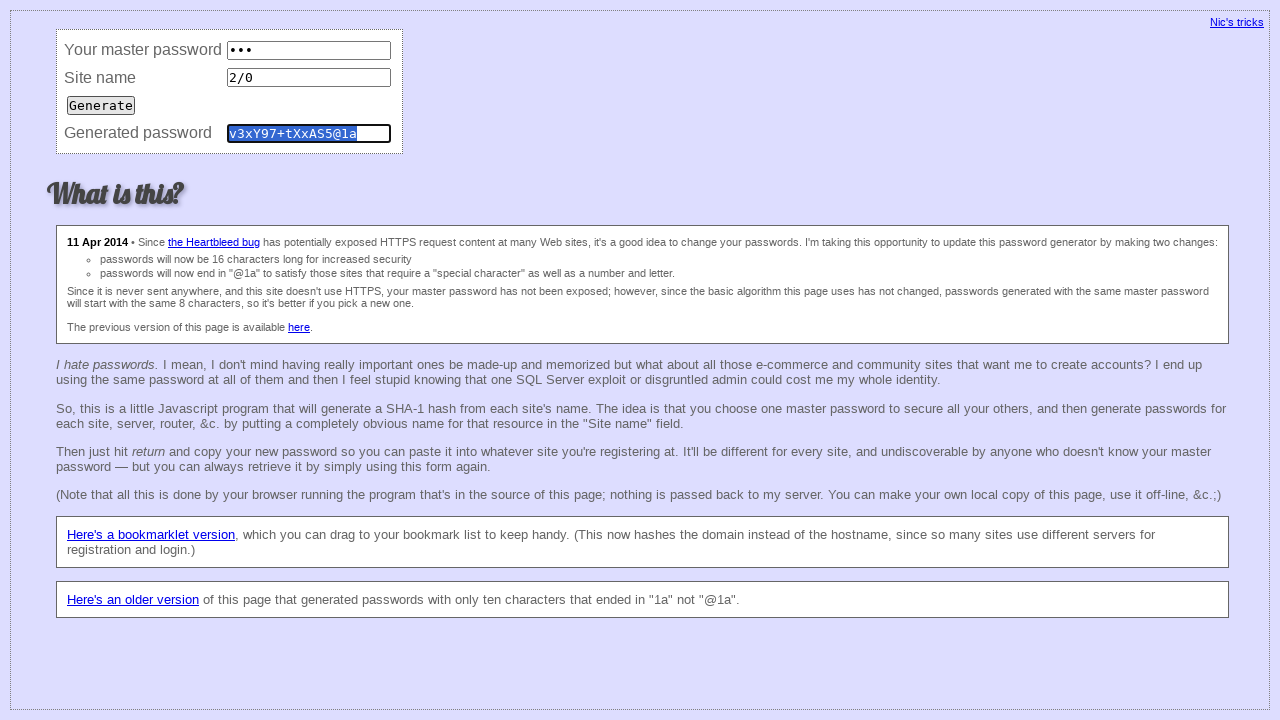

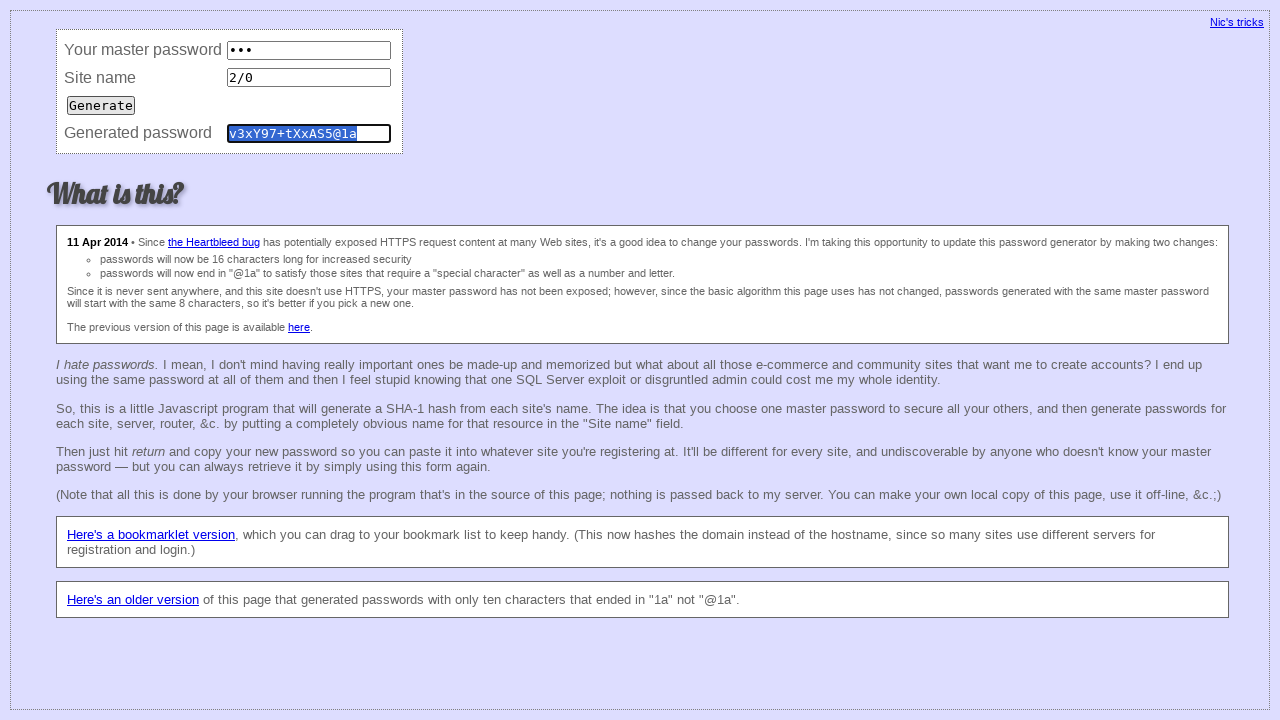